Tests that a todo item is removed when edited to an empty string

Starting URL: https://demo.playwright.dev/todomvc

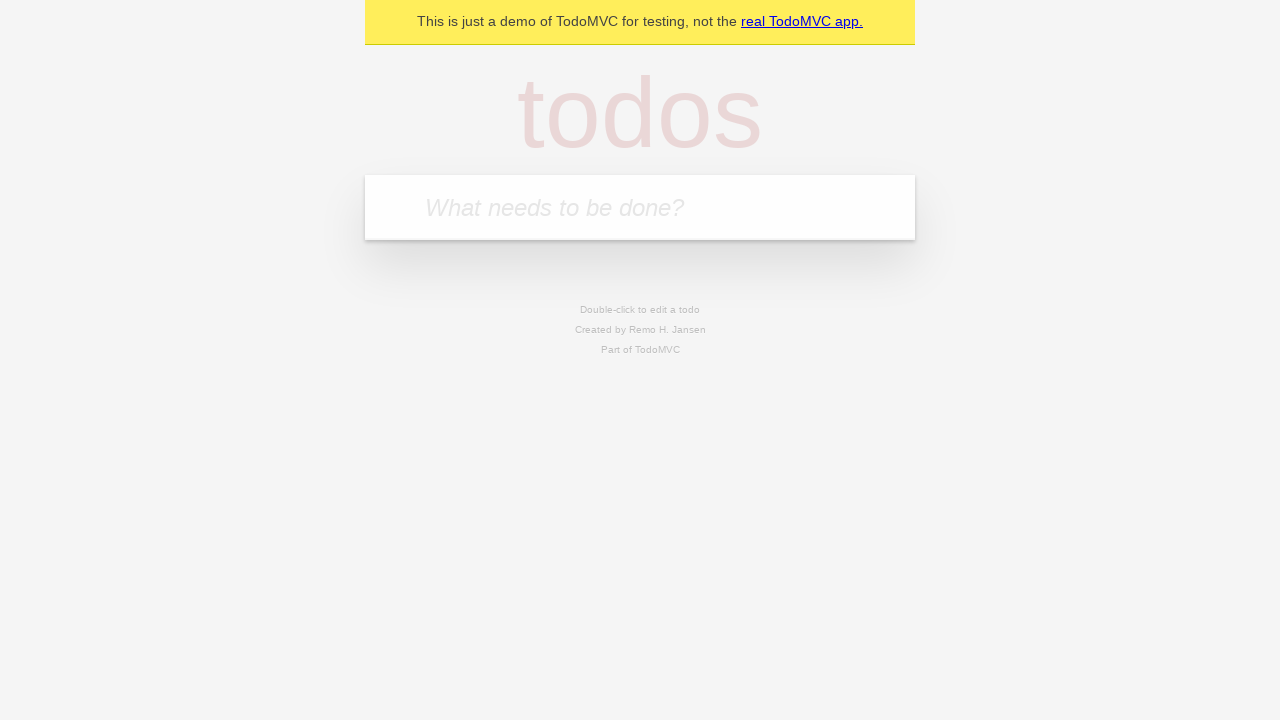

Filled todo input with 'buy some cheese' on internal:attr=[placeholder="What needs to be done?"i]
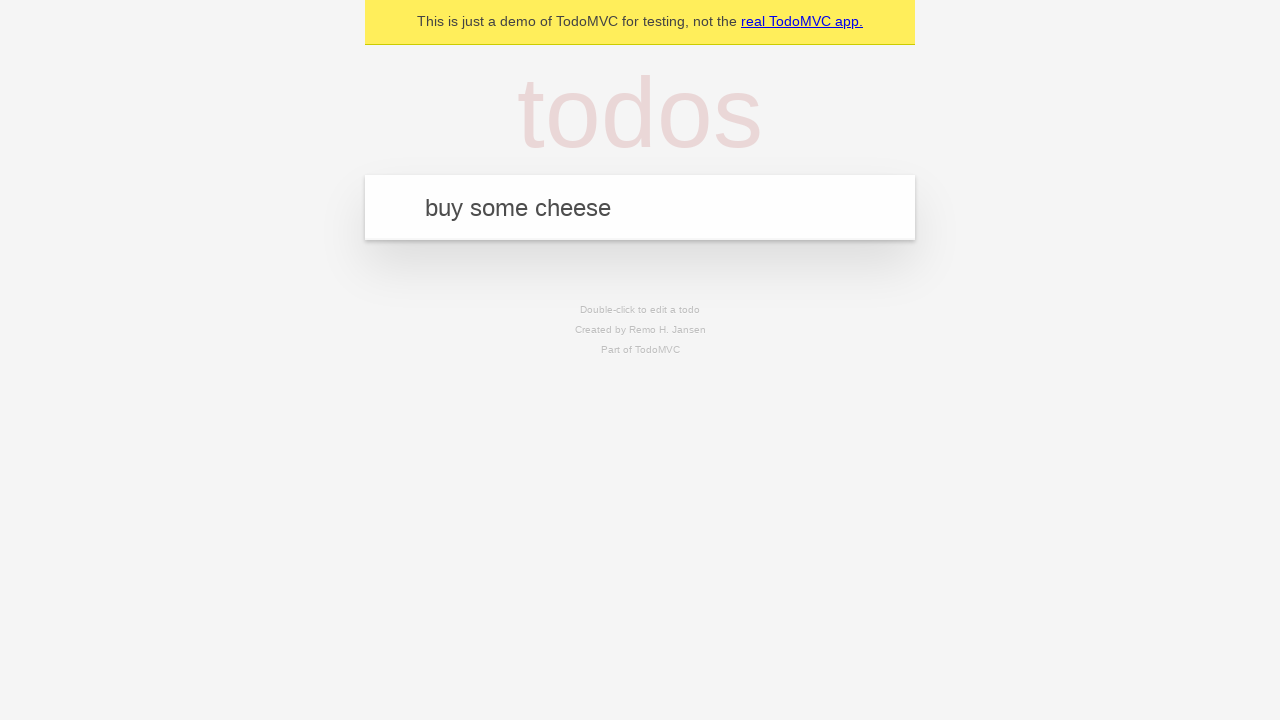

Pressed Enter to create first todo item on internal:attr=[placeholder="What needs to be done?"i]
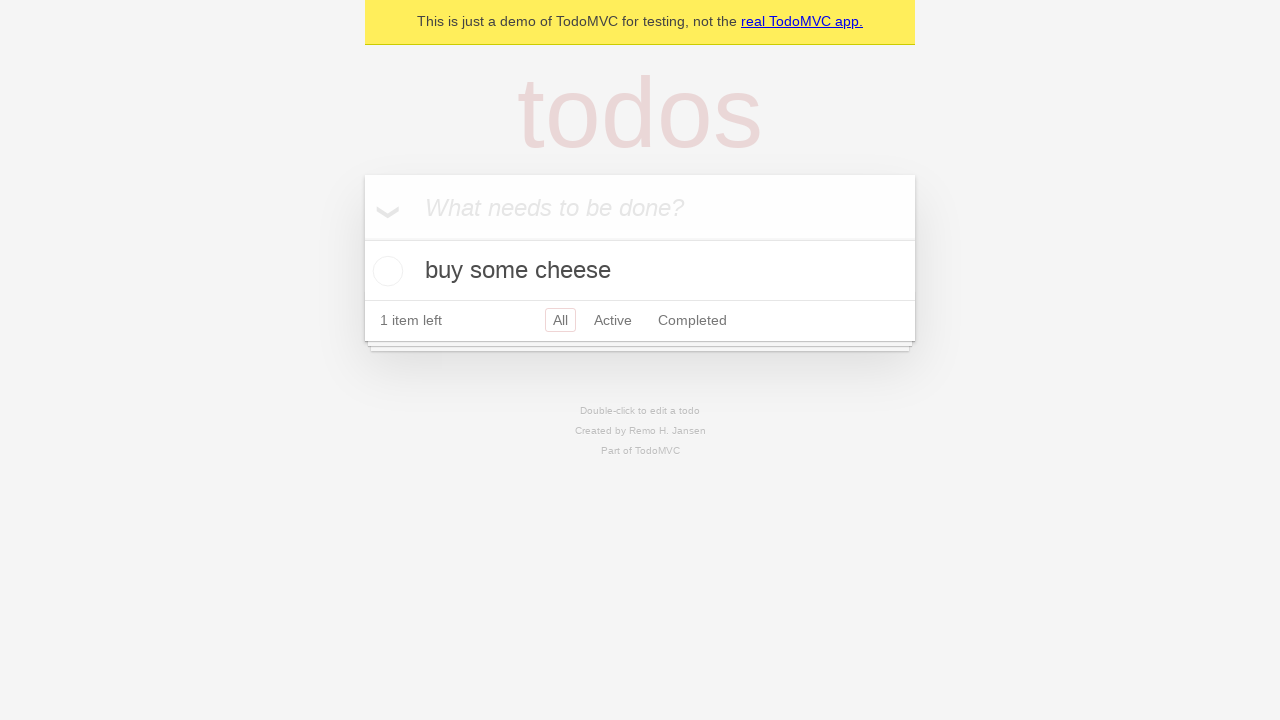

Filled todo input with 'feed the cat' on internal:attr=[placeholder="What needs to be done?"i]
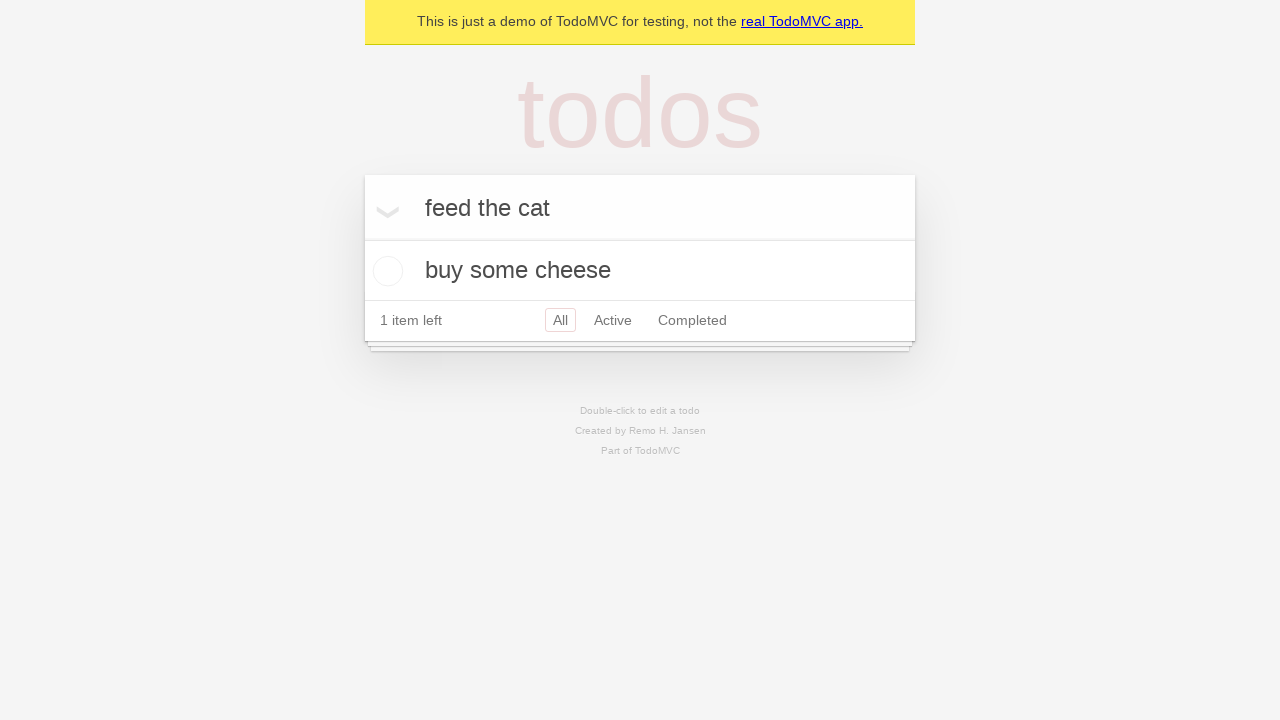

Pressed Enter to create second todo item on internal:attr=[placeholder="What needs to be done?"i]
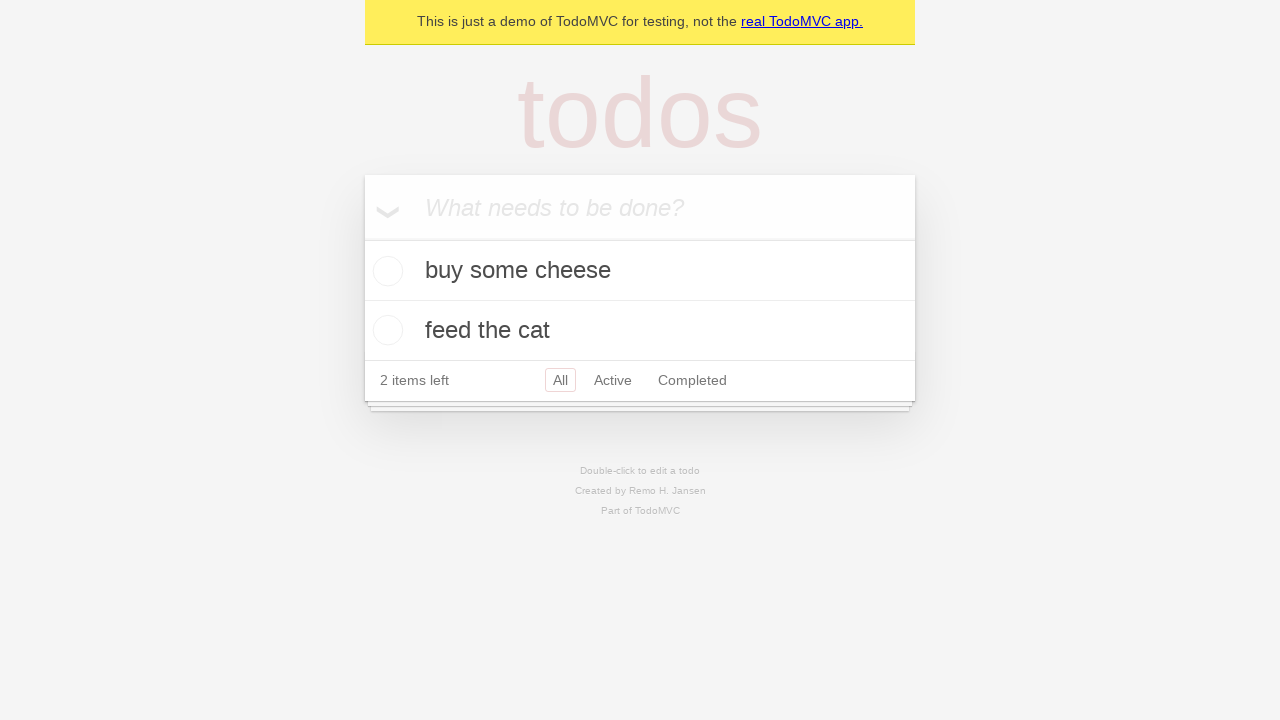

Filled todo input with 'book a doctors appointment' on internal:attr=[placeholder="What needs to be done?"i]
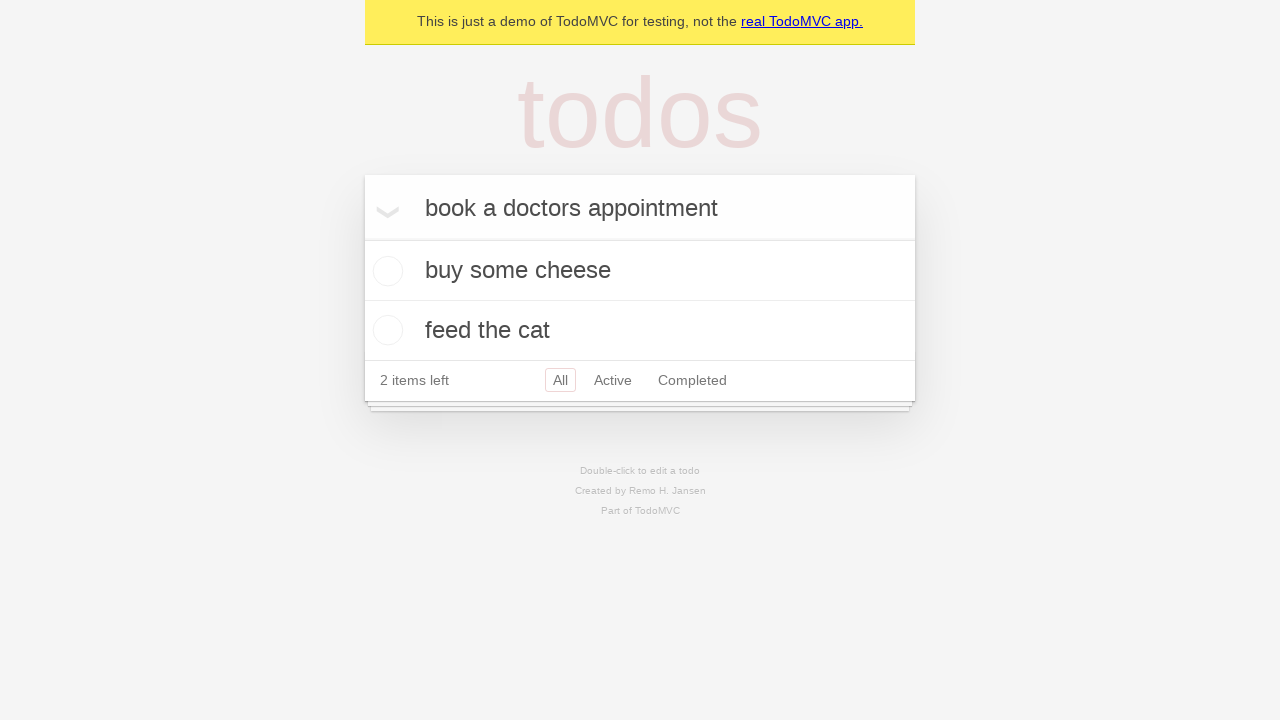

Pressed Enter to create third todo item on internal:attr=[placeholder="What needs to be done?"i]
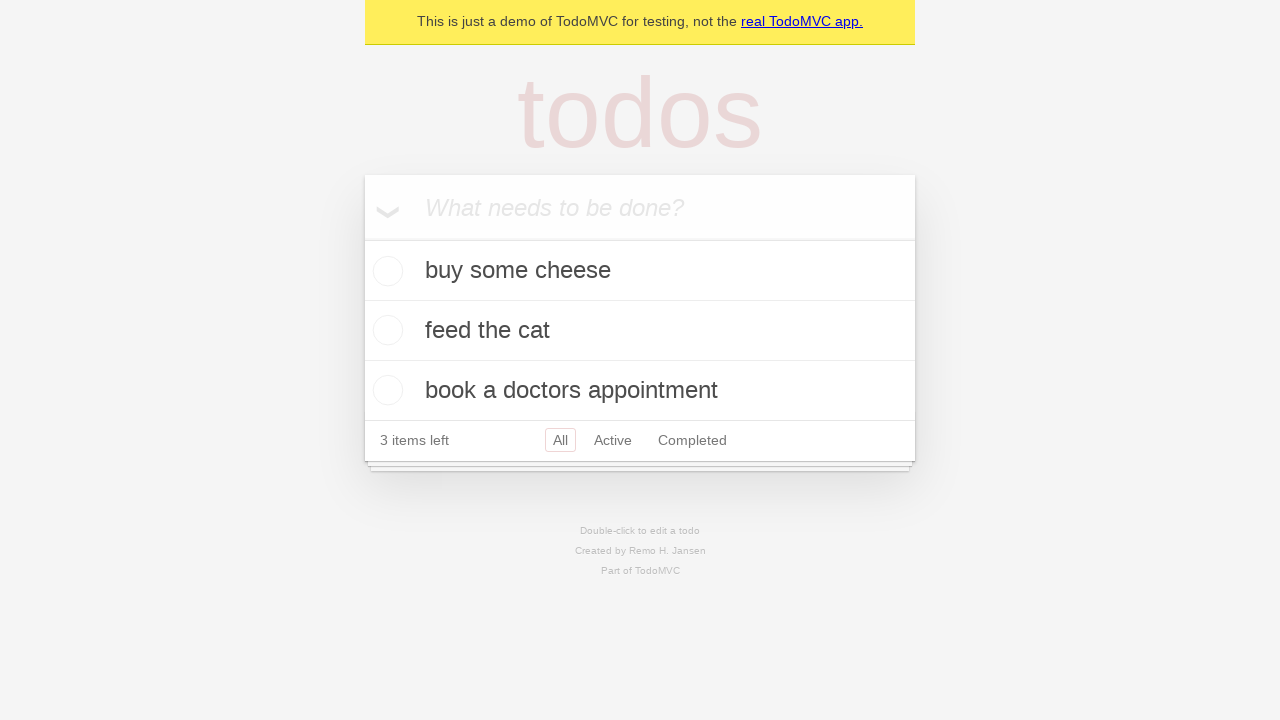

Double-clicked second todo item to enter edit mode at (640, 331) on internal:testid=[data-testid="todo-item"s] >> nth=1
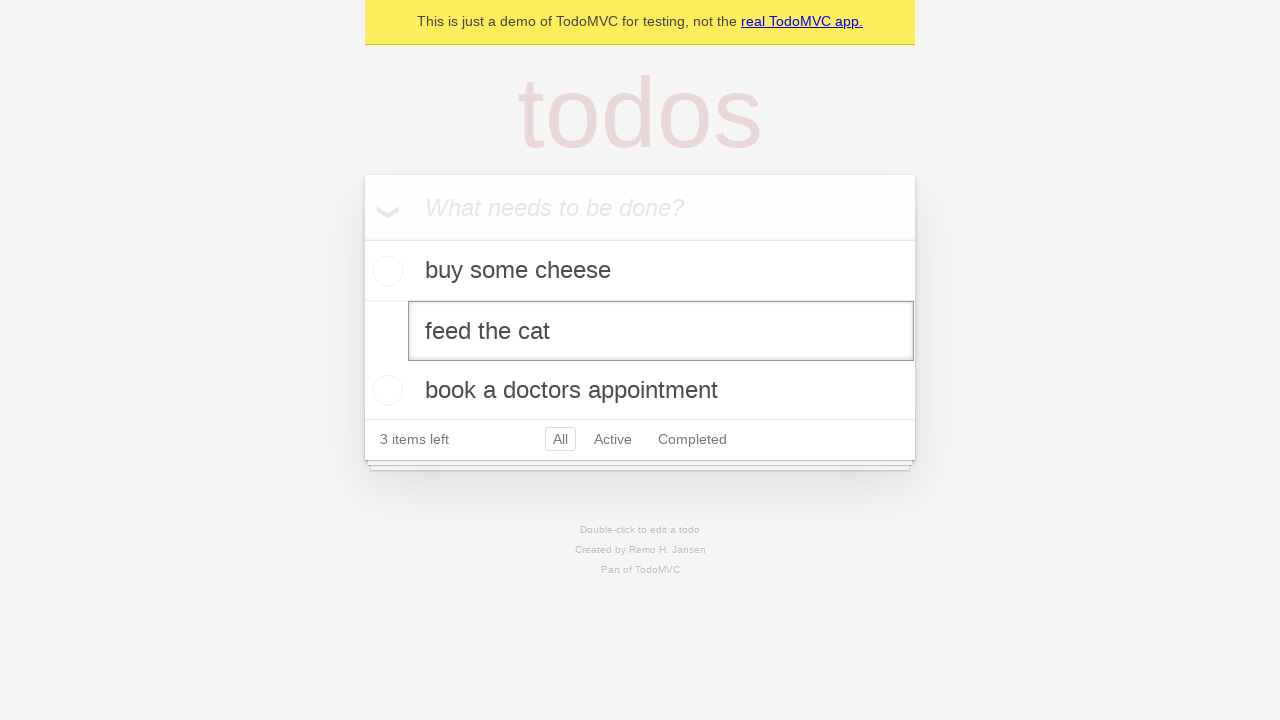

Cleared text in edit field on internal:testid=[data-testid="todo-item"s] >> nth=1 >> internal:role=textbox[nam
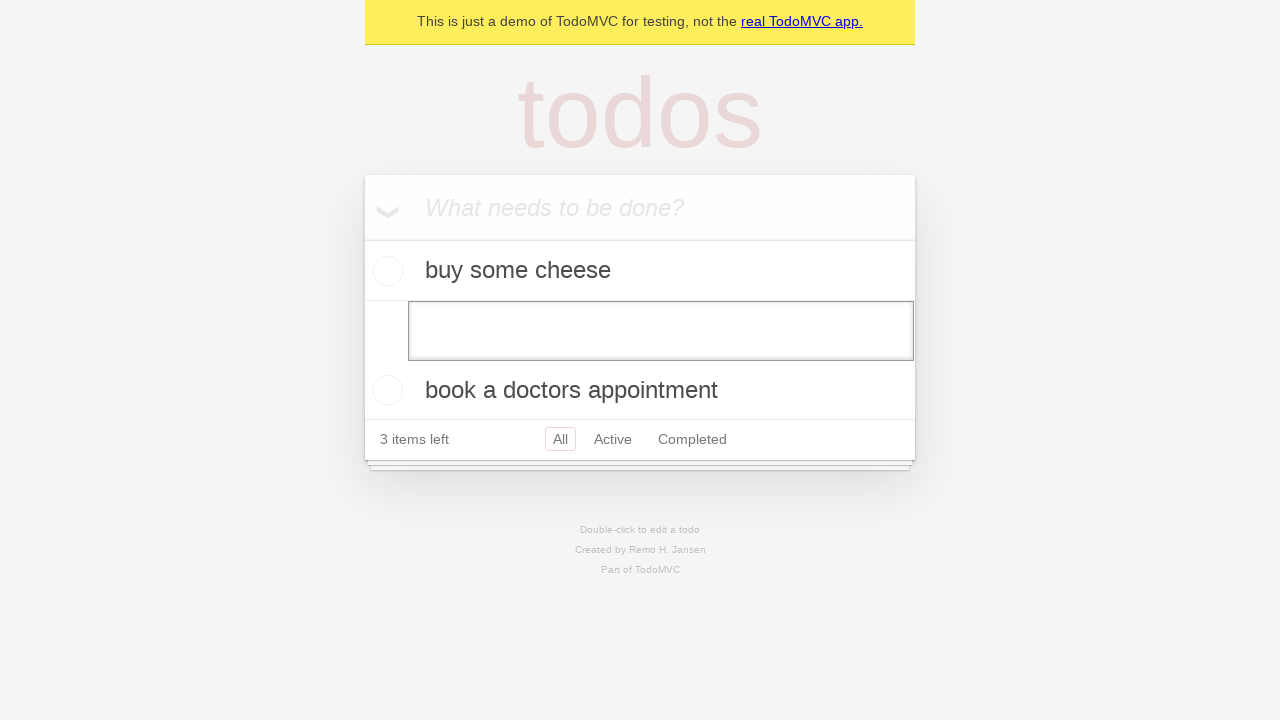

Pressed Enter to submit empty edit, removing the todo item on internal:testid=[data-testid="todo-item"s] >> nth=1 >> internal:role=textbox[nam
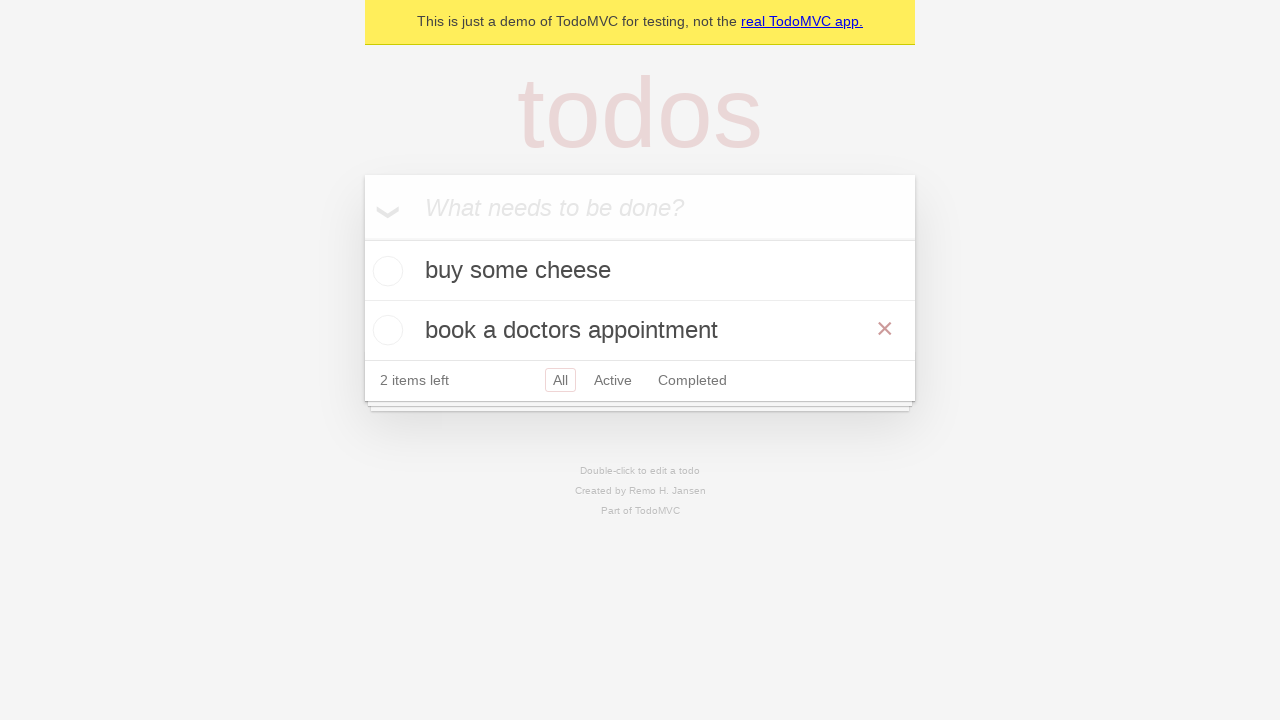

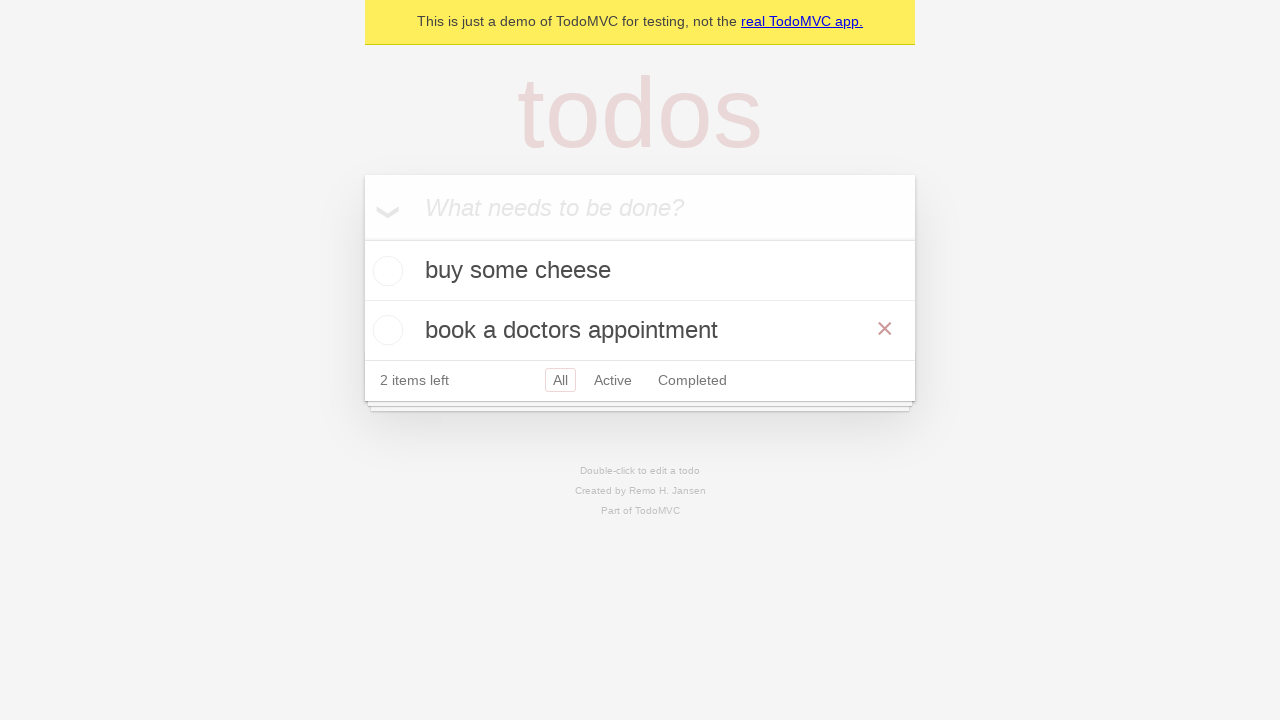